Navigates to a test automation practice page and verifies the font-size CSS property of a name input field

Starting URL: https://ultimateqa.com/simple-html-elements-for-automation/

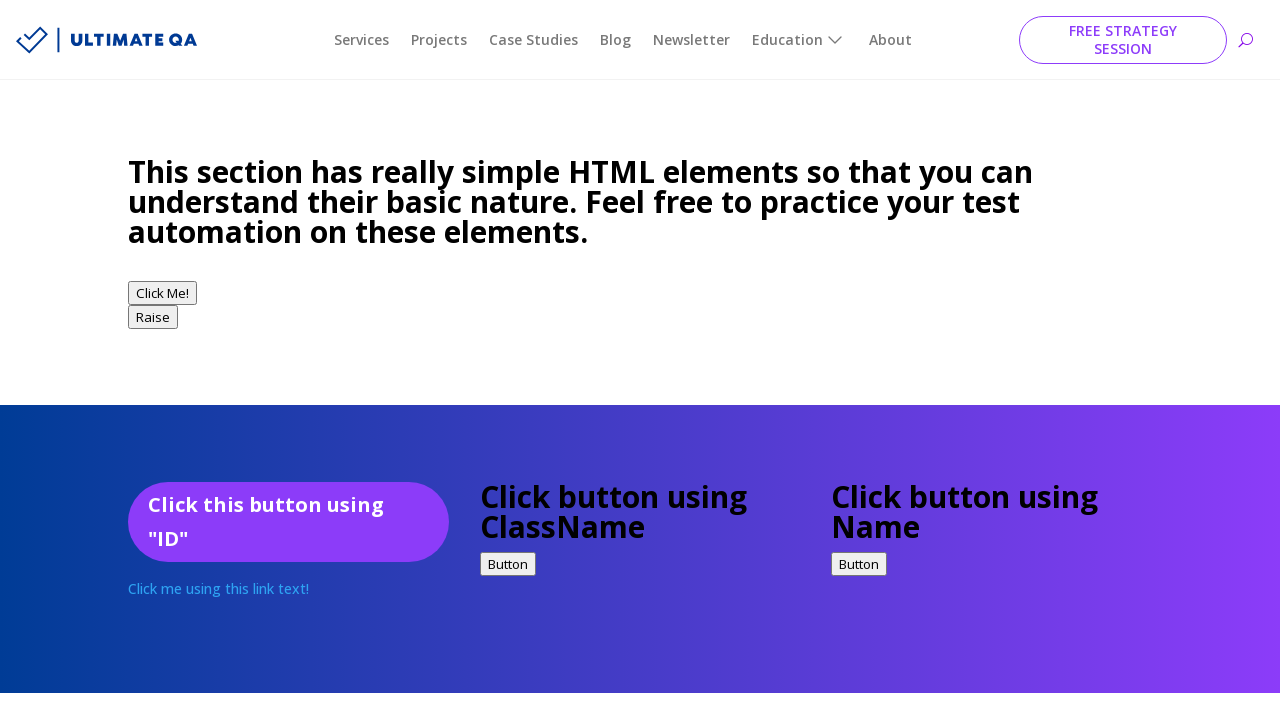

Navigated to test automation practice page
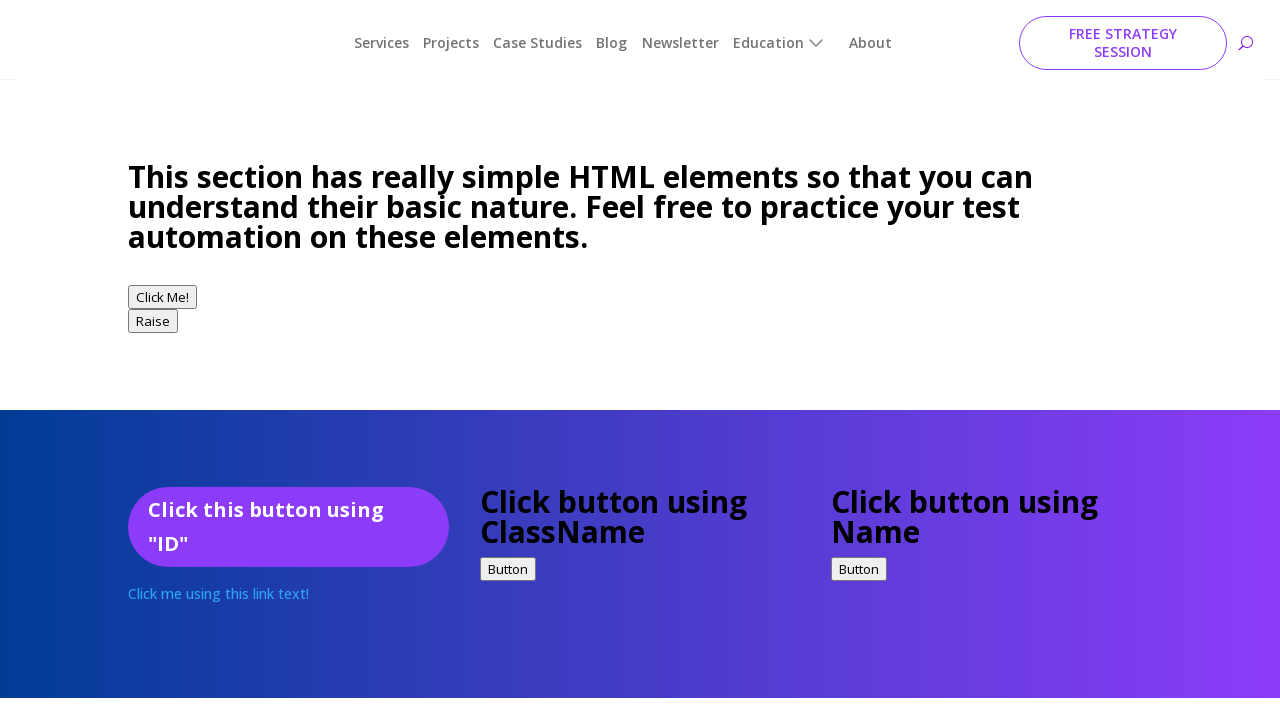

Located name input field element
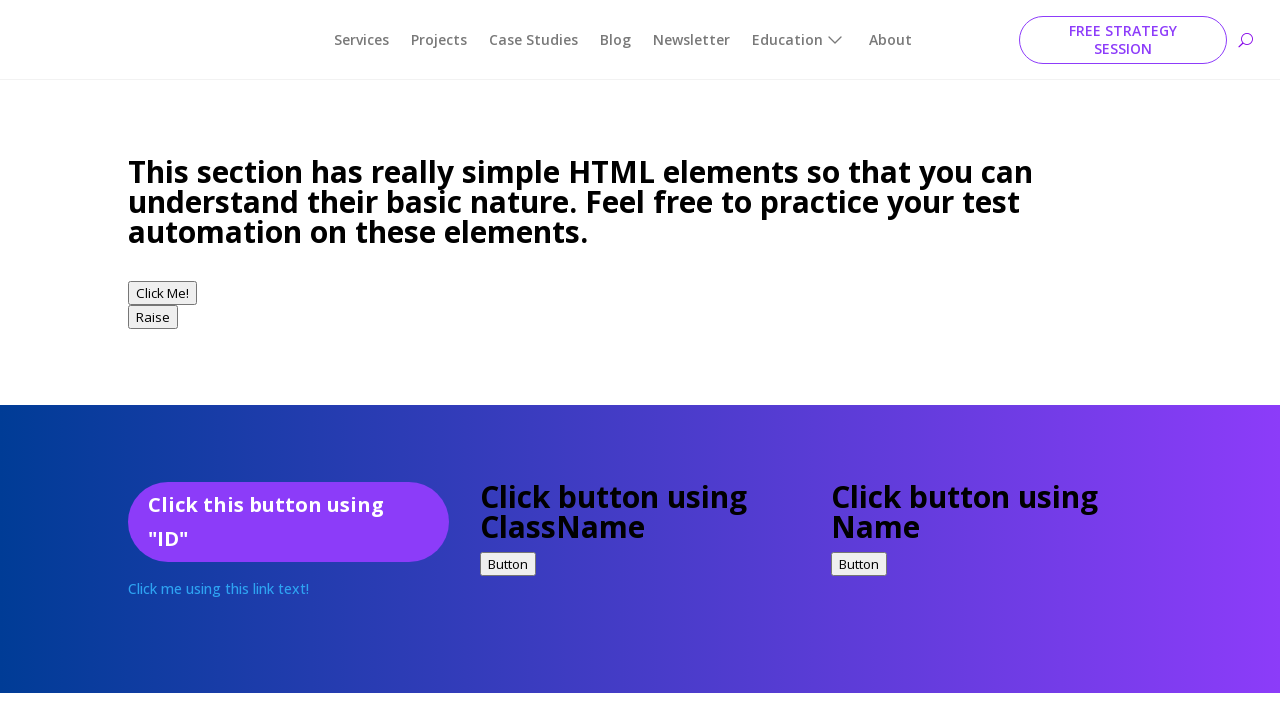

Retrieved computed font-size CSS property: 14px
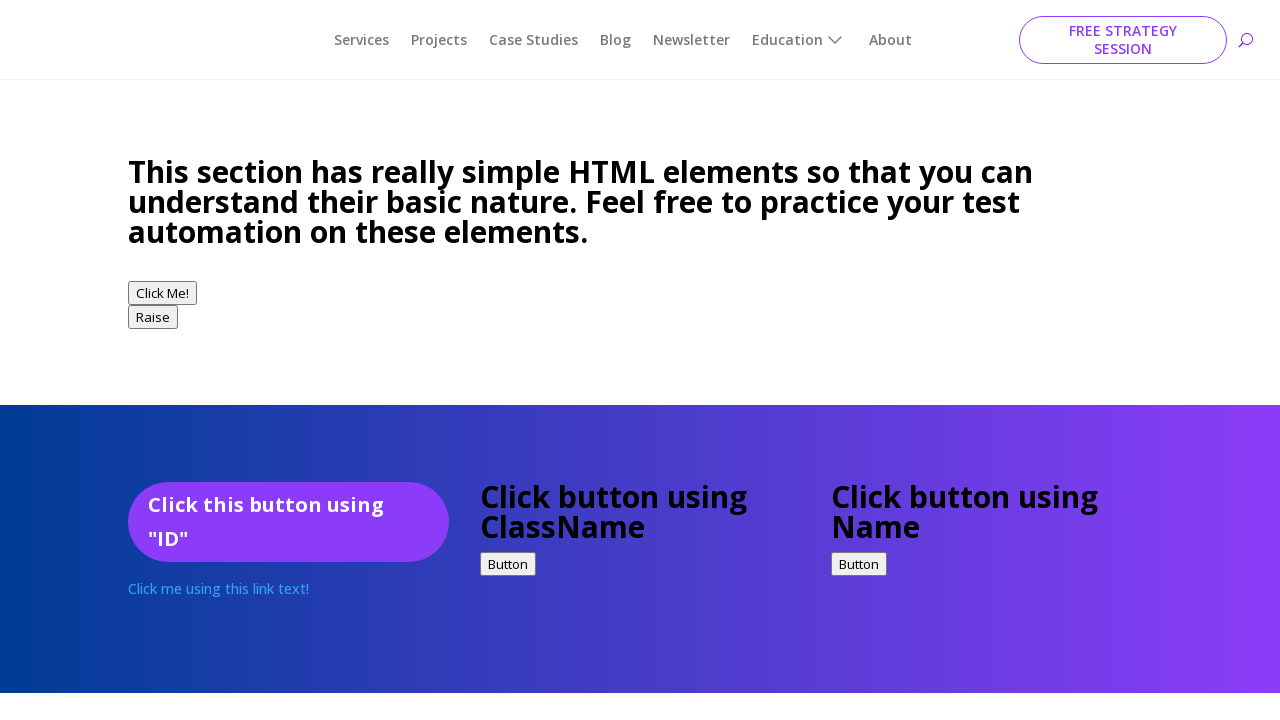

Verified font-size CSS property equals 14px
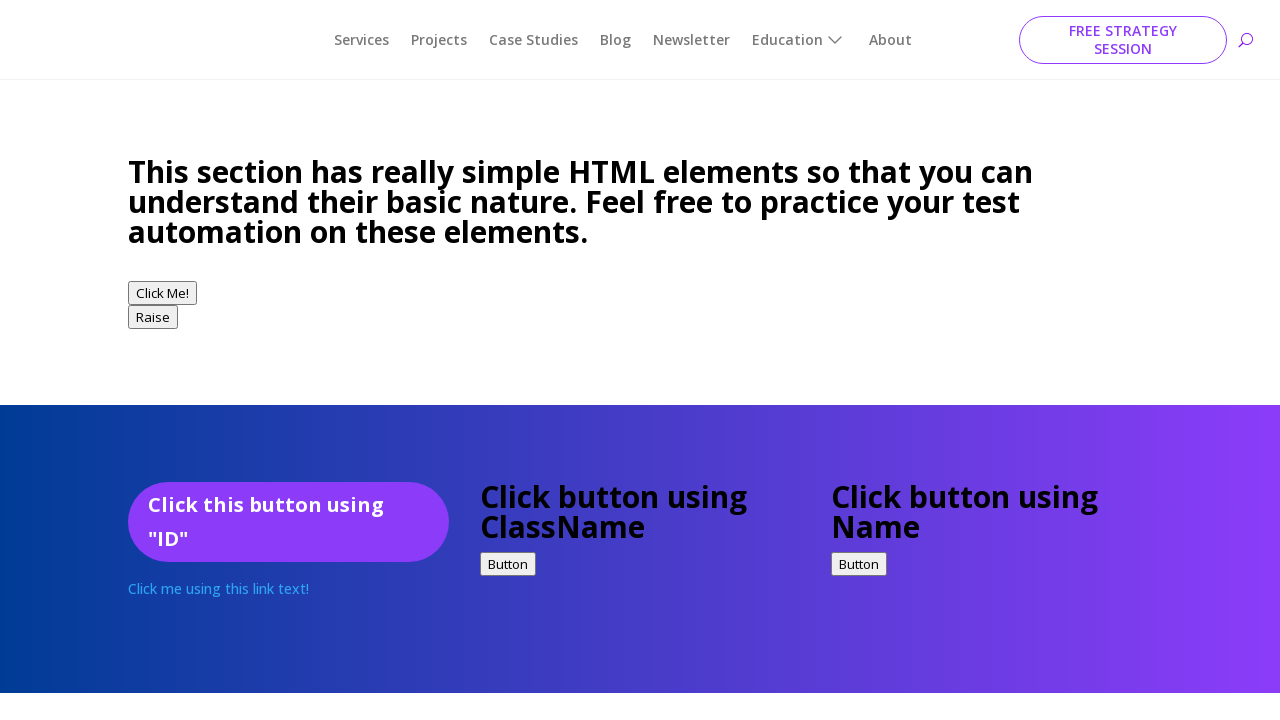

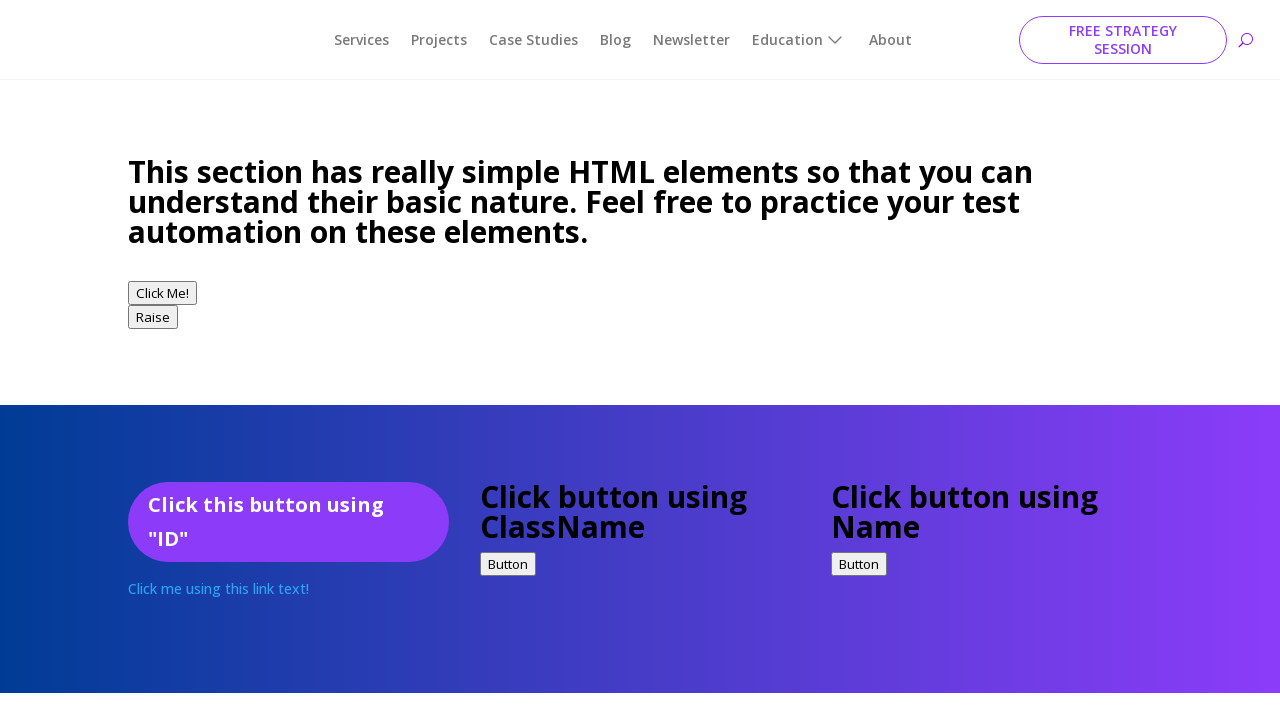